Tests form submission within an iframe by filling first and last name fields, submitting the form, and validating the result message appears outside the iframe

Starting URL: https://techglobal-training.com/frontend/iframes

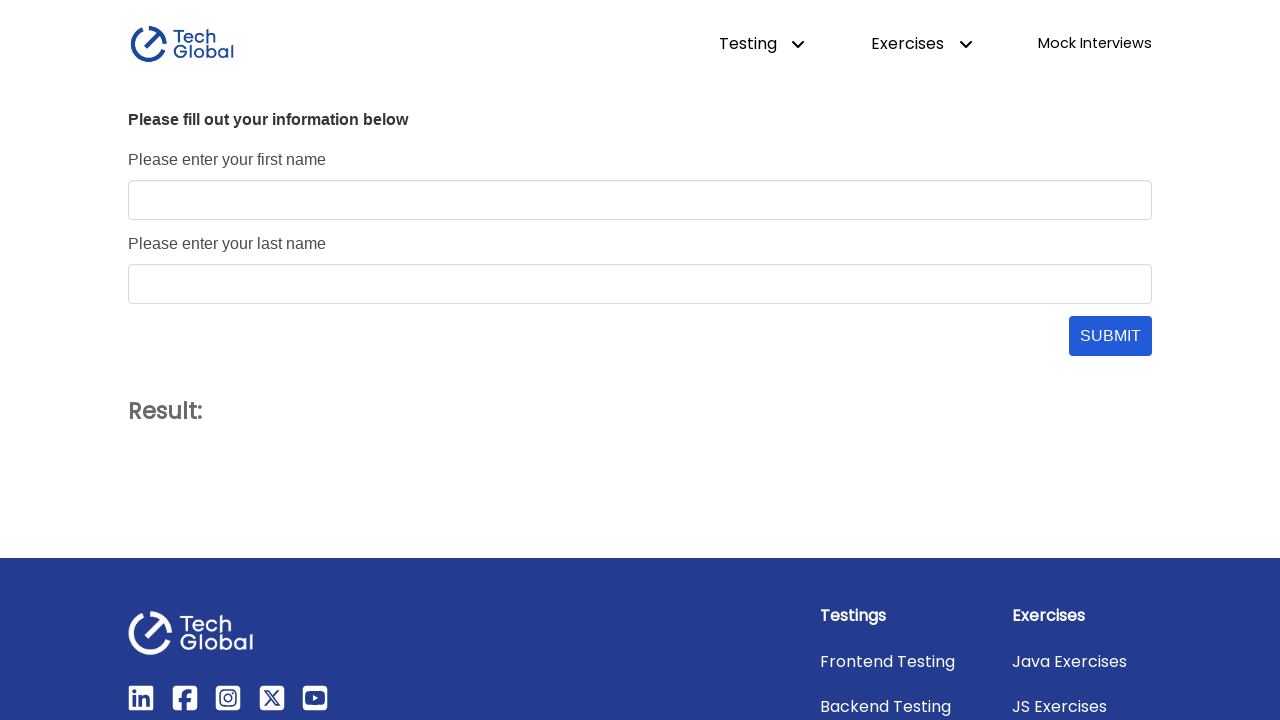

Located iframe with id 'form_frame'
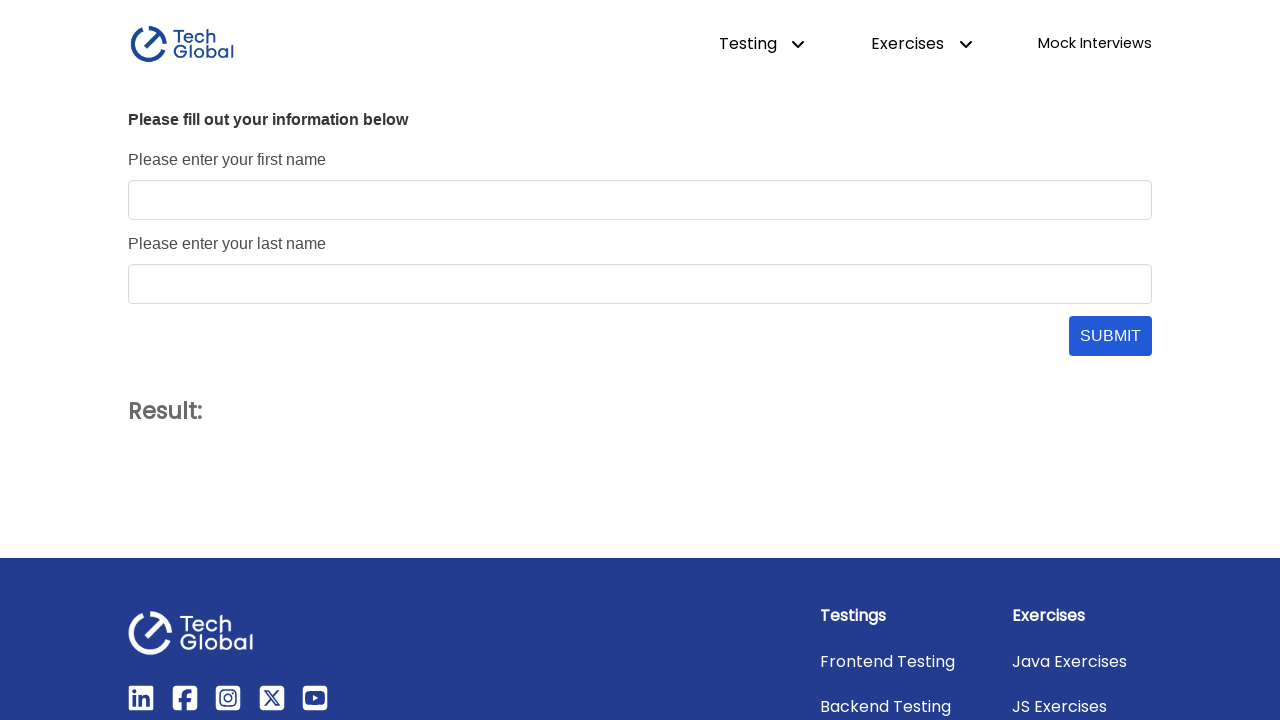

Filled first name field with 'John' on #form_frame >> internal:control=enter-frame >> #first_name
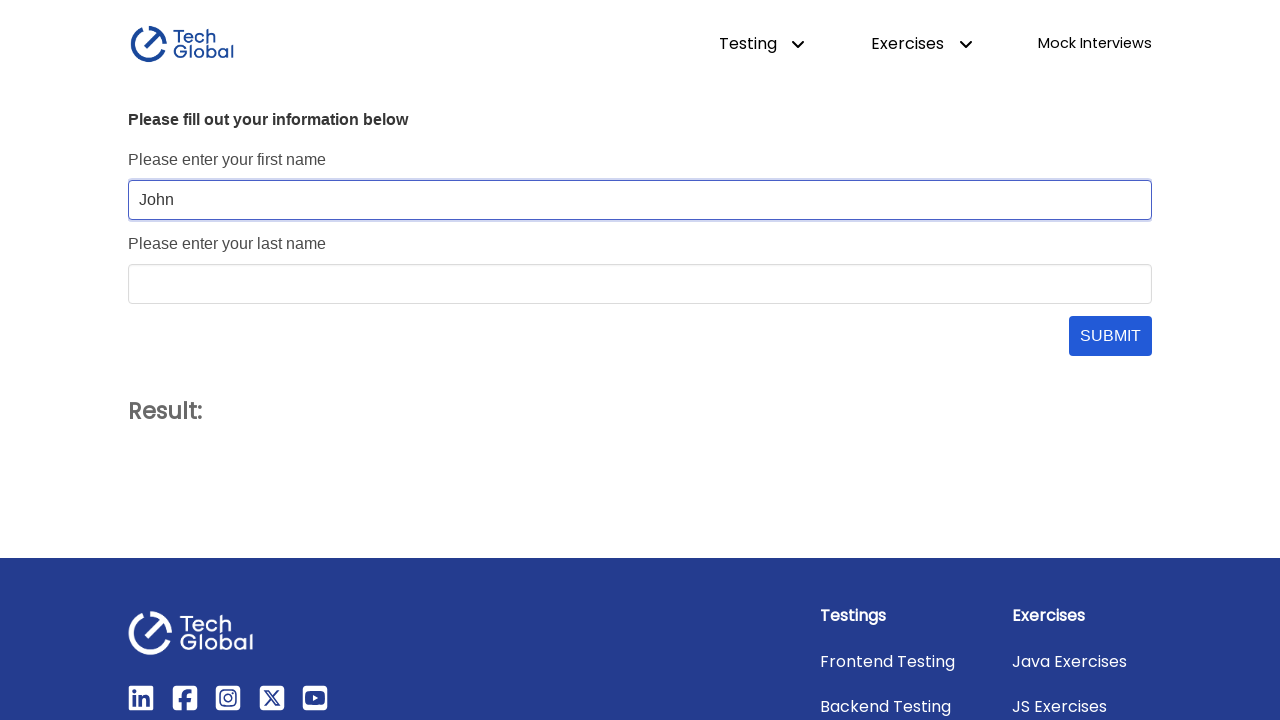

Filled last name field with 'Doe' on #form_frame >> internal:control=enter-frame >> #last_name
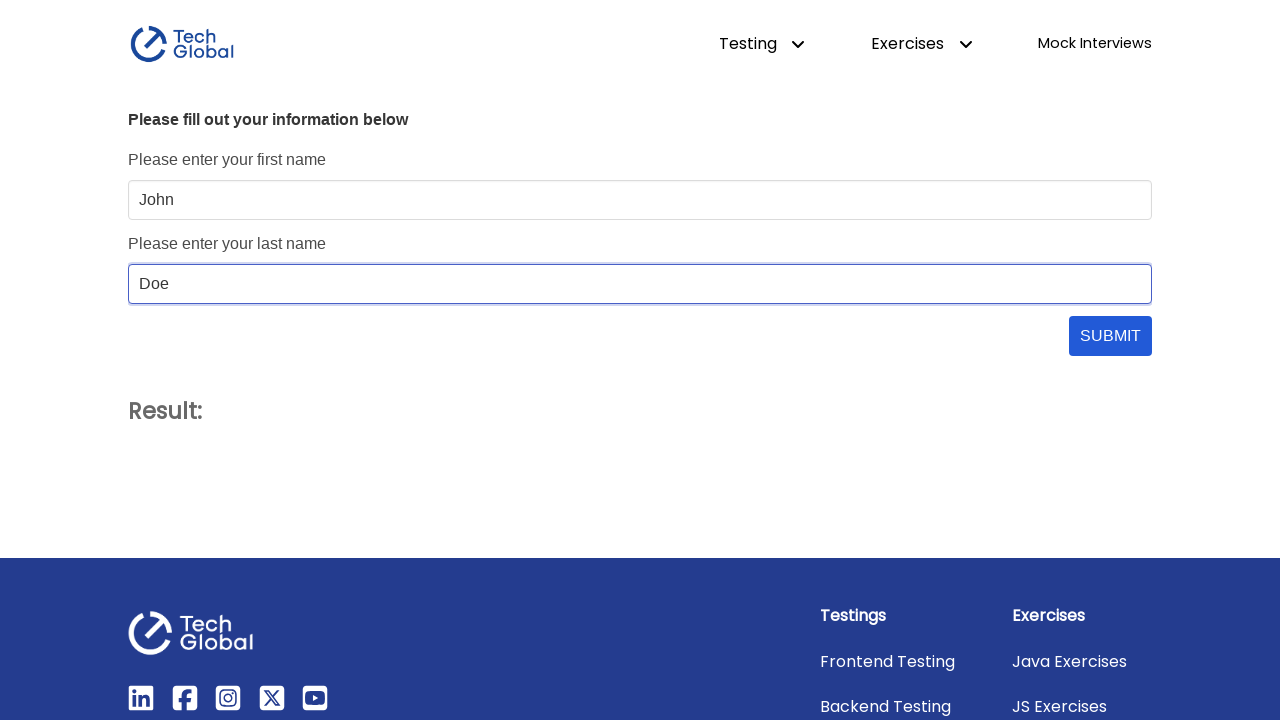

Clicked submit button to submit the form at (1110, 336) on #form_frame >> internal:control=enter-frame >> #submit
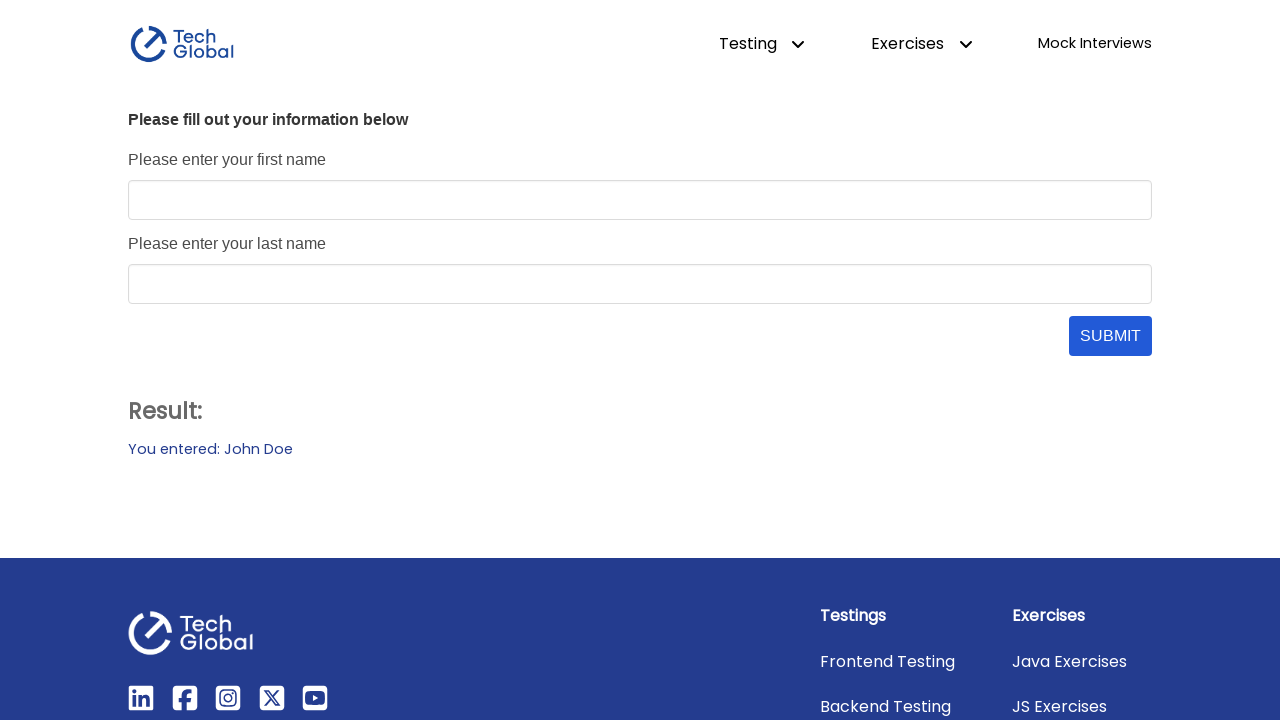

Result message appeared outside the iframe
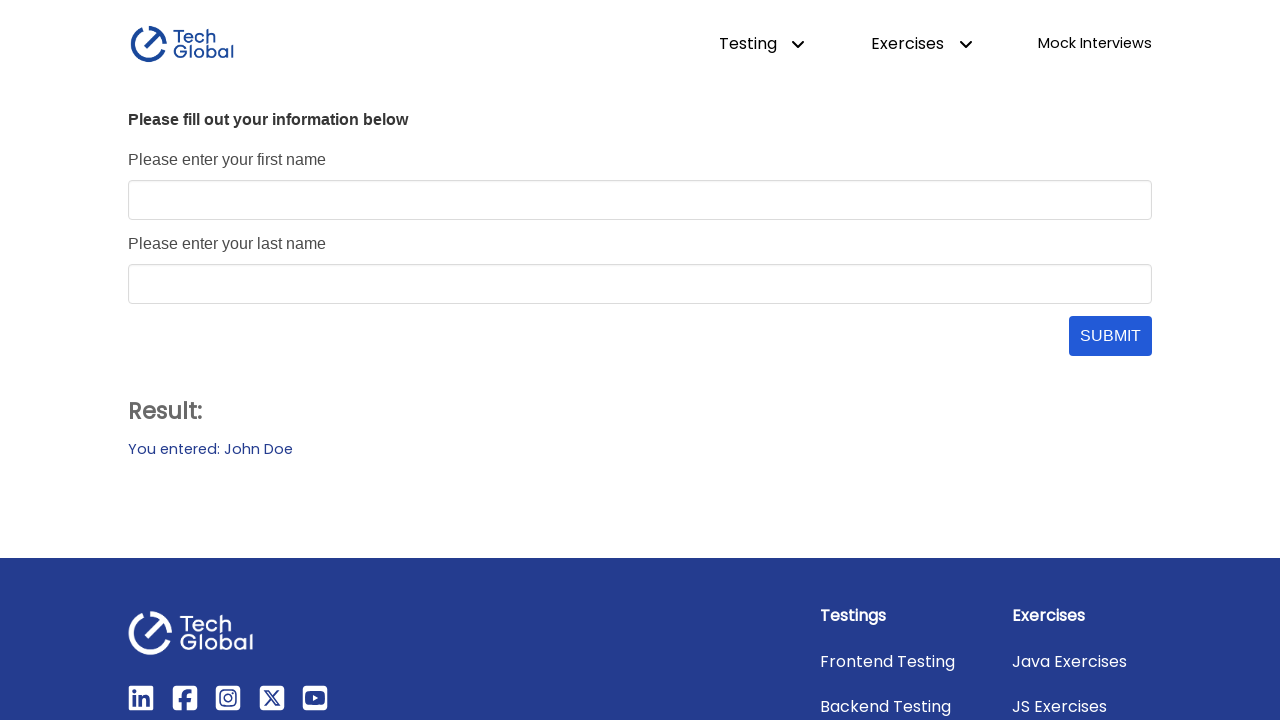

Verified result text matches expected message 'You entered: John Doe'
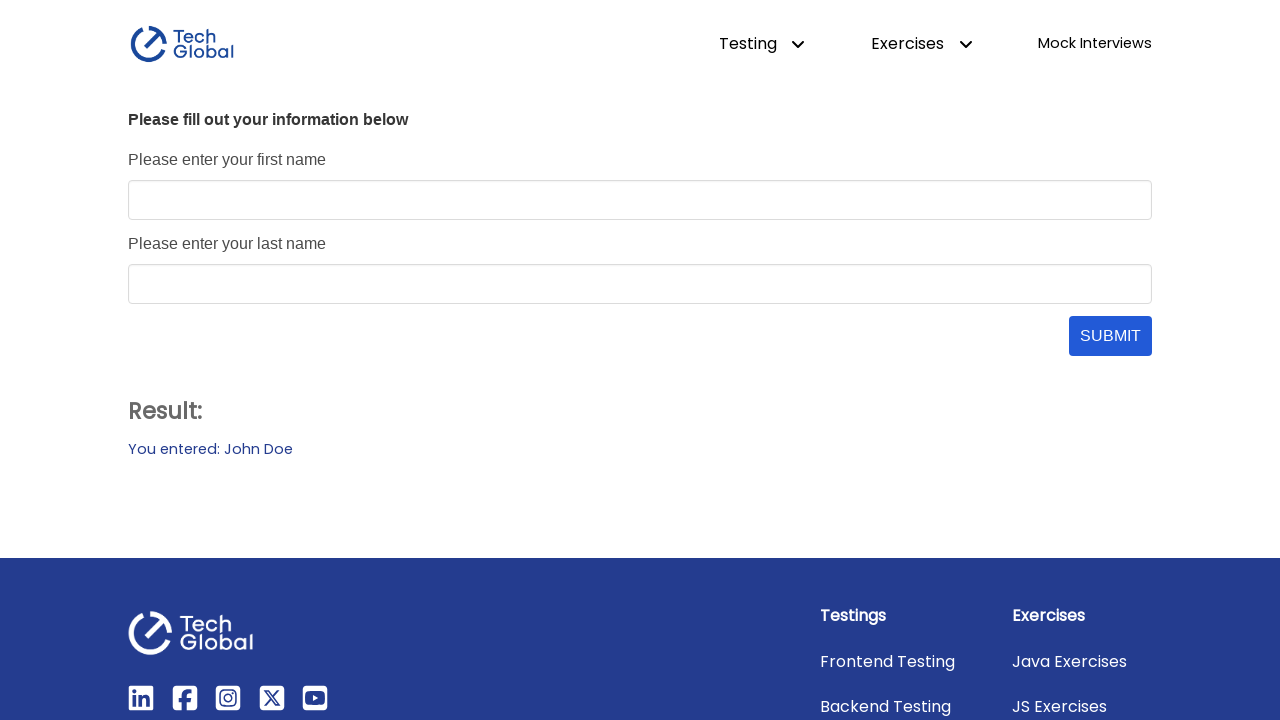

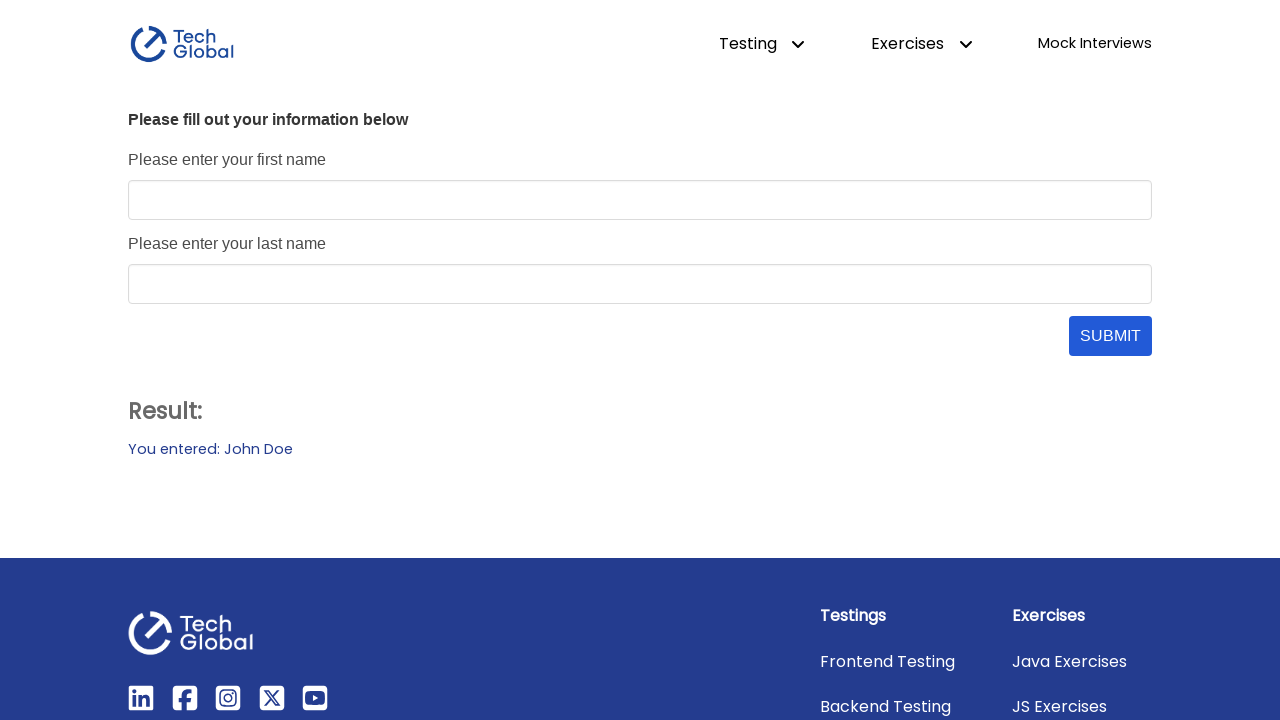